Tests keyboard key presses by sending Space and Left Arrow keys to an input element and verifying the displayed result text matches the expected key pressed.

Starting URL: http://the-internet.herokuapp.com/key_presses

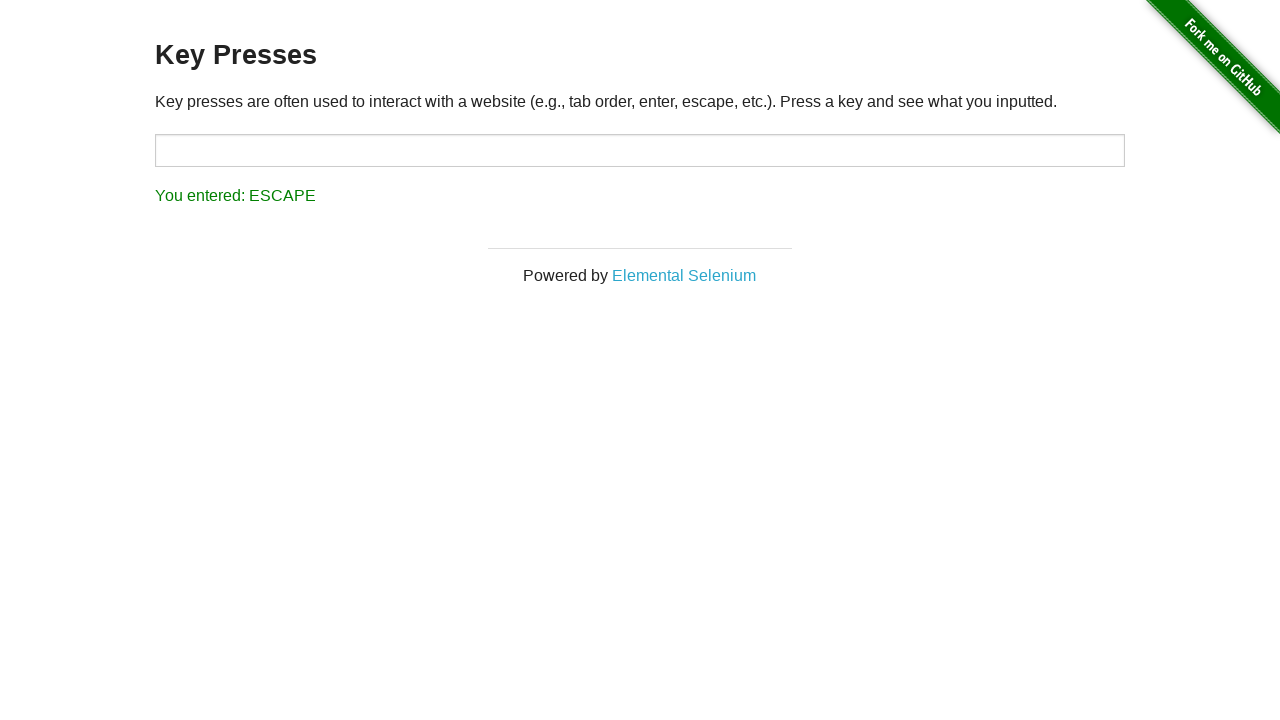

Pressed Space key on target element on #target
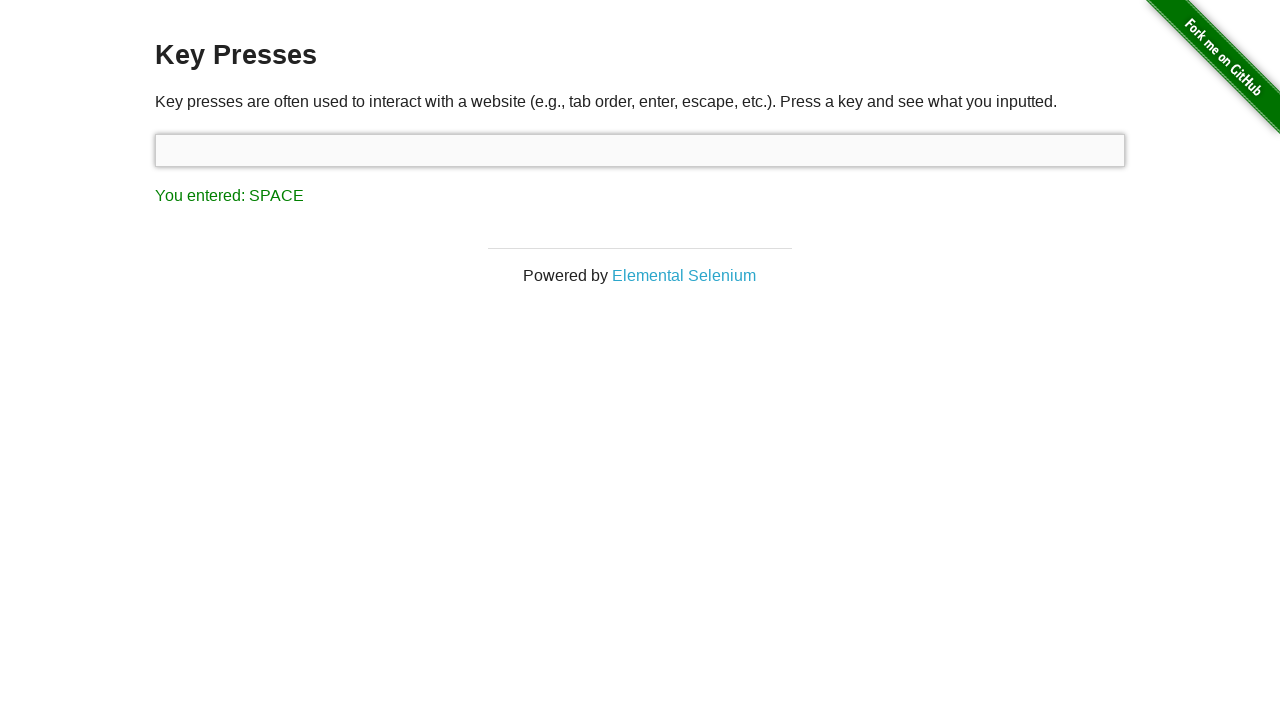

Result element loaded after Space key press
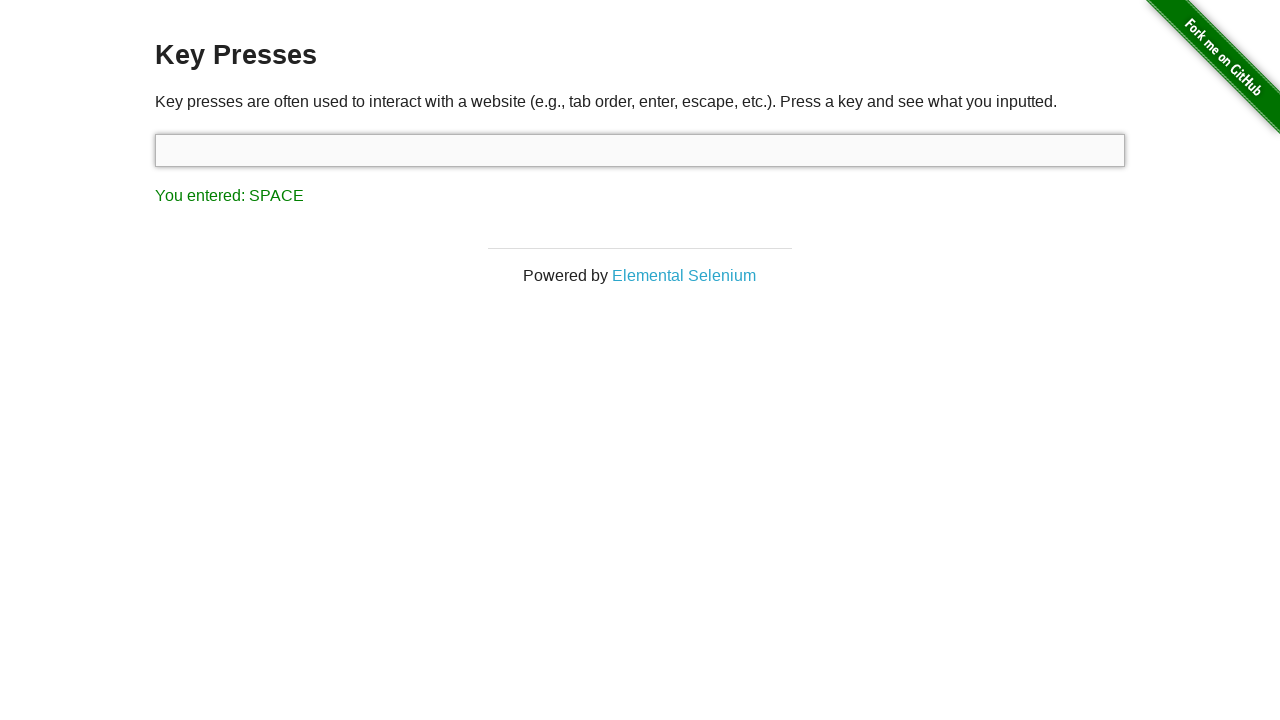

Verified result displays 'You entered: SPACE'
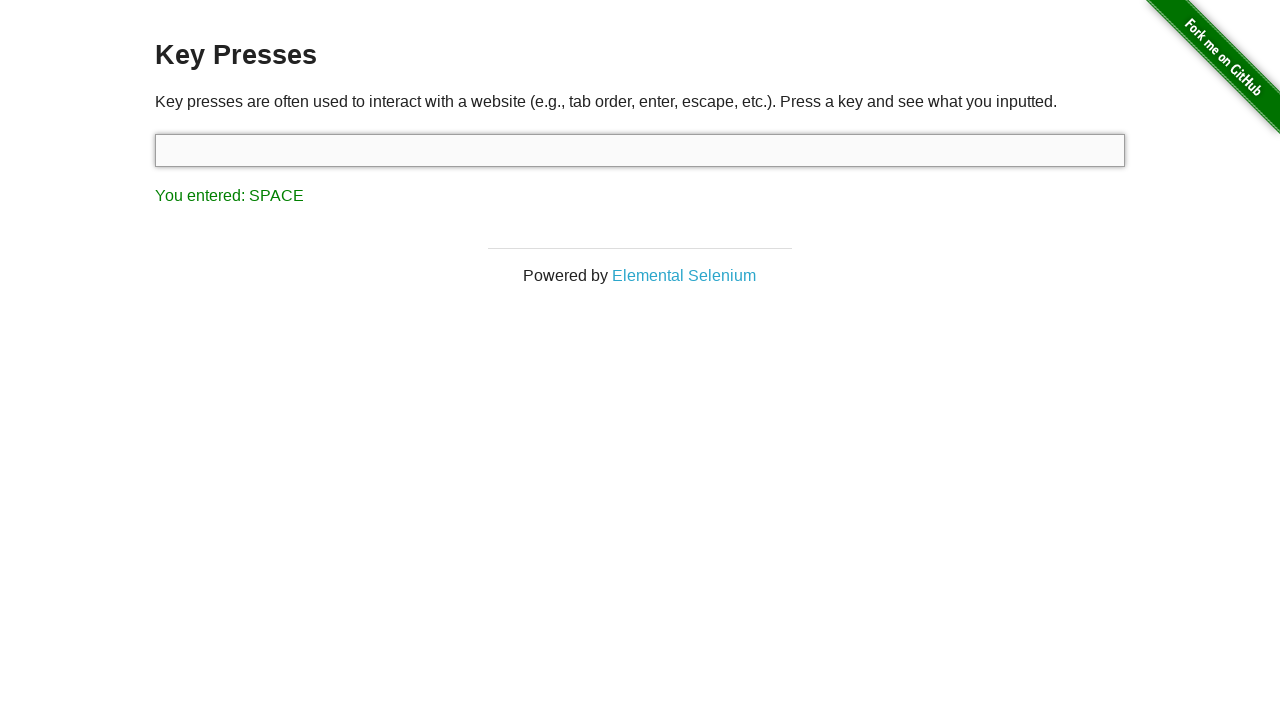

Pressed Left Arrow key via keyboard
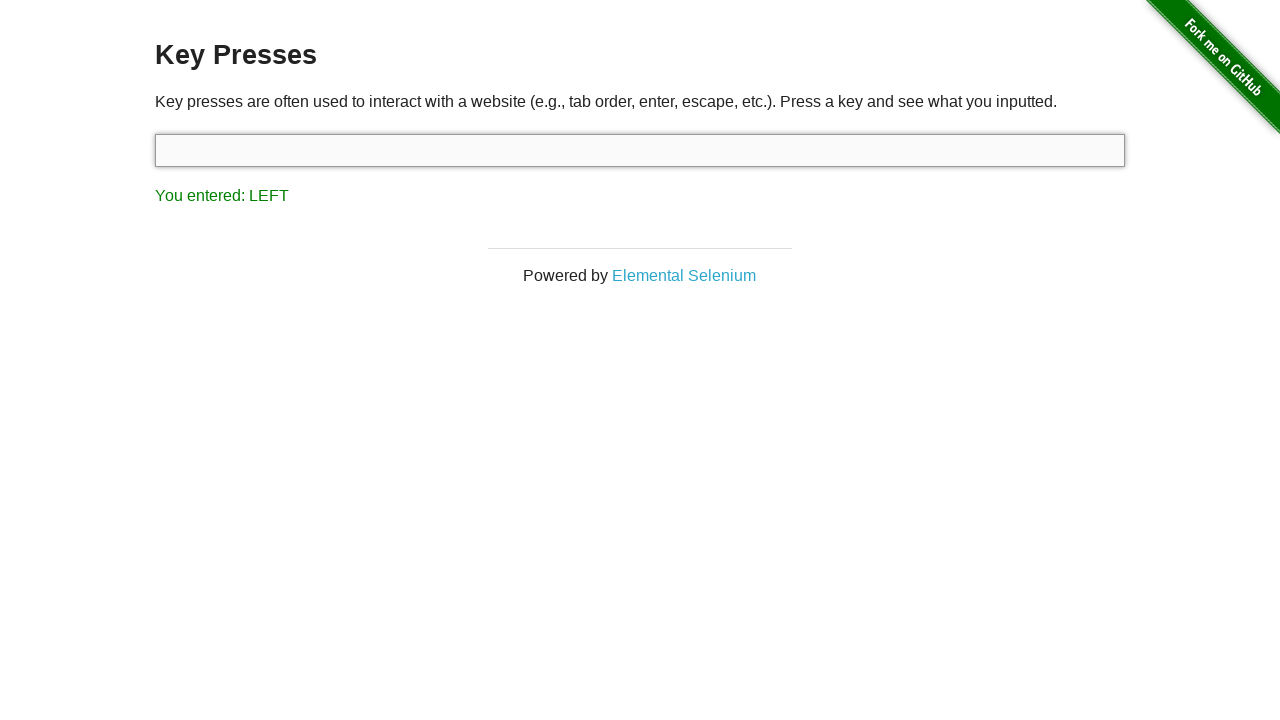

Verified result displays 'You entered: LEFT'
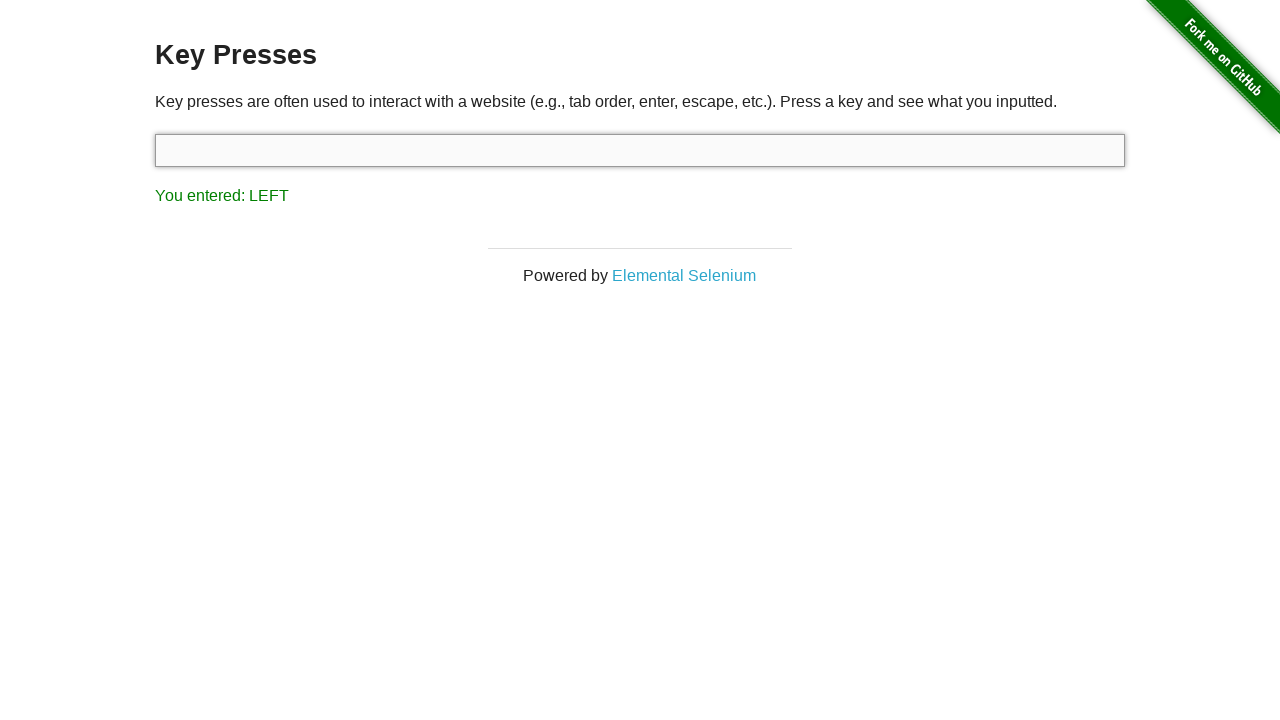

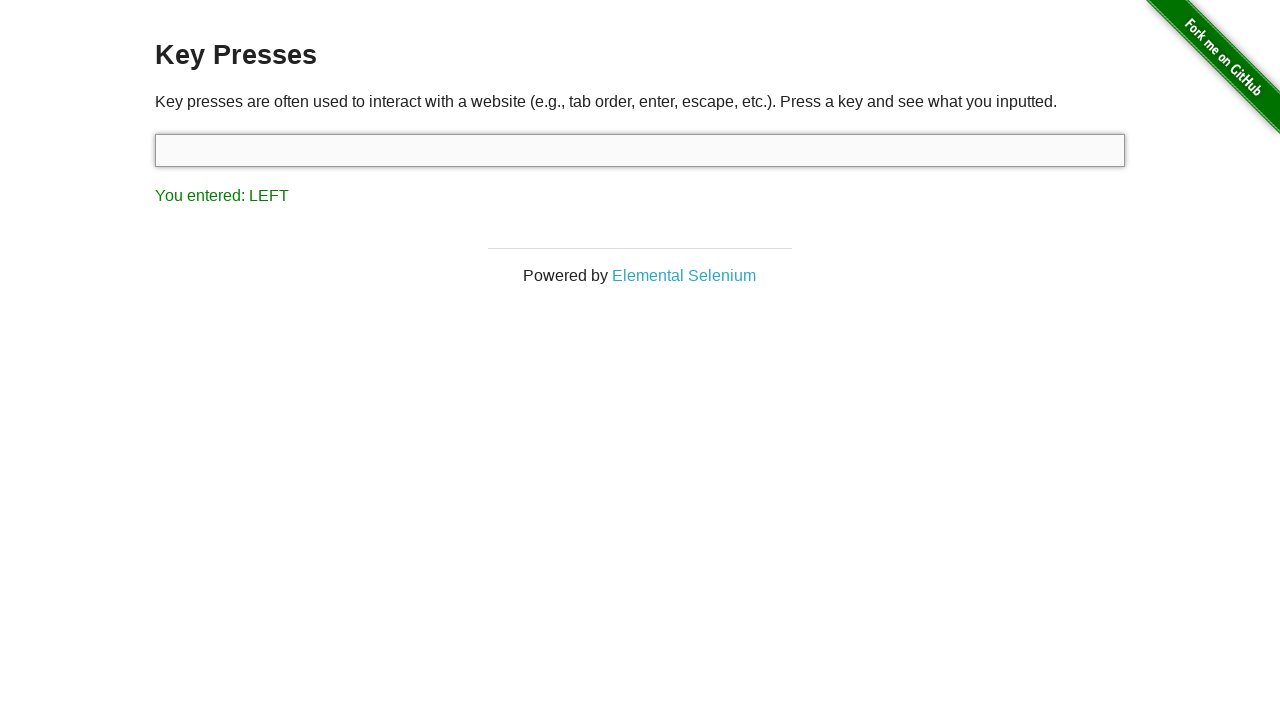